Solves a mathematical captcha by extracting a value from an image attribute, calculating the result, and submitting a form with checkboxes

Starting URL: http://suninjuly.github.io/get_attribute.html

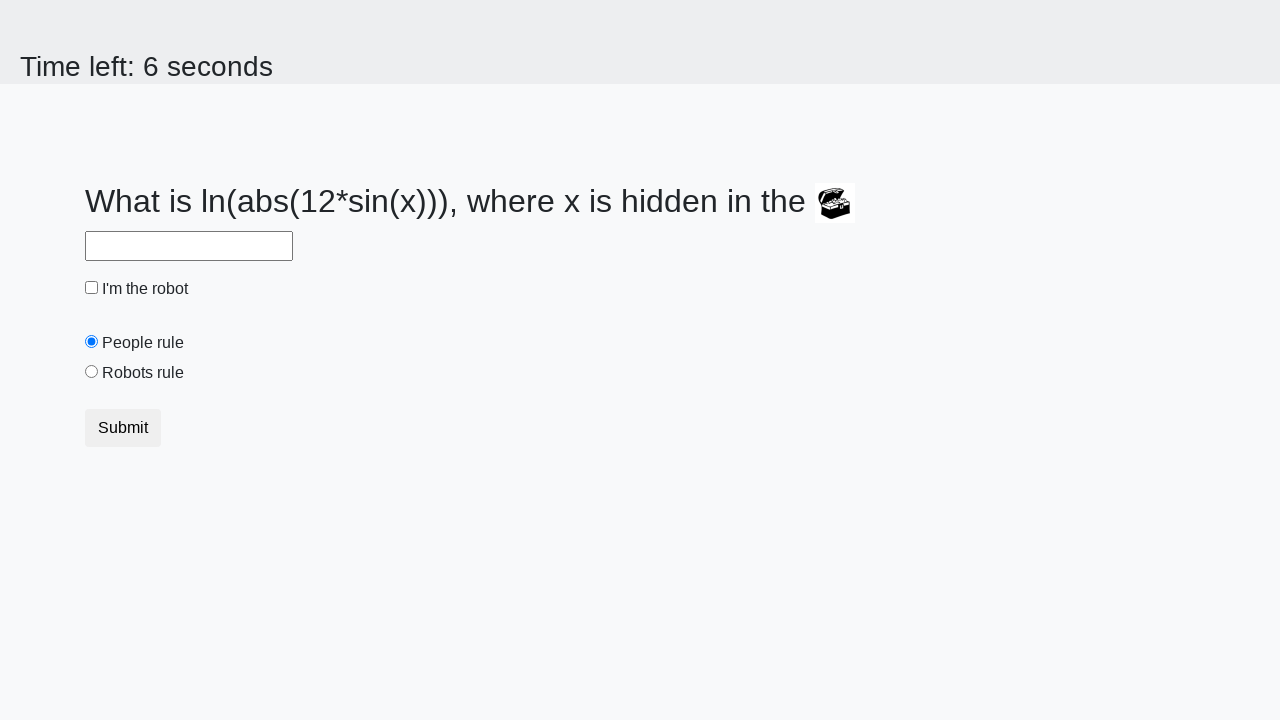

Located treasure image element
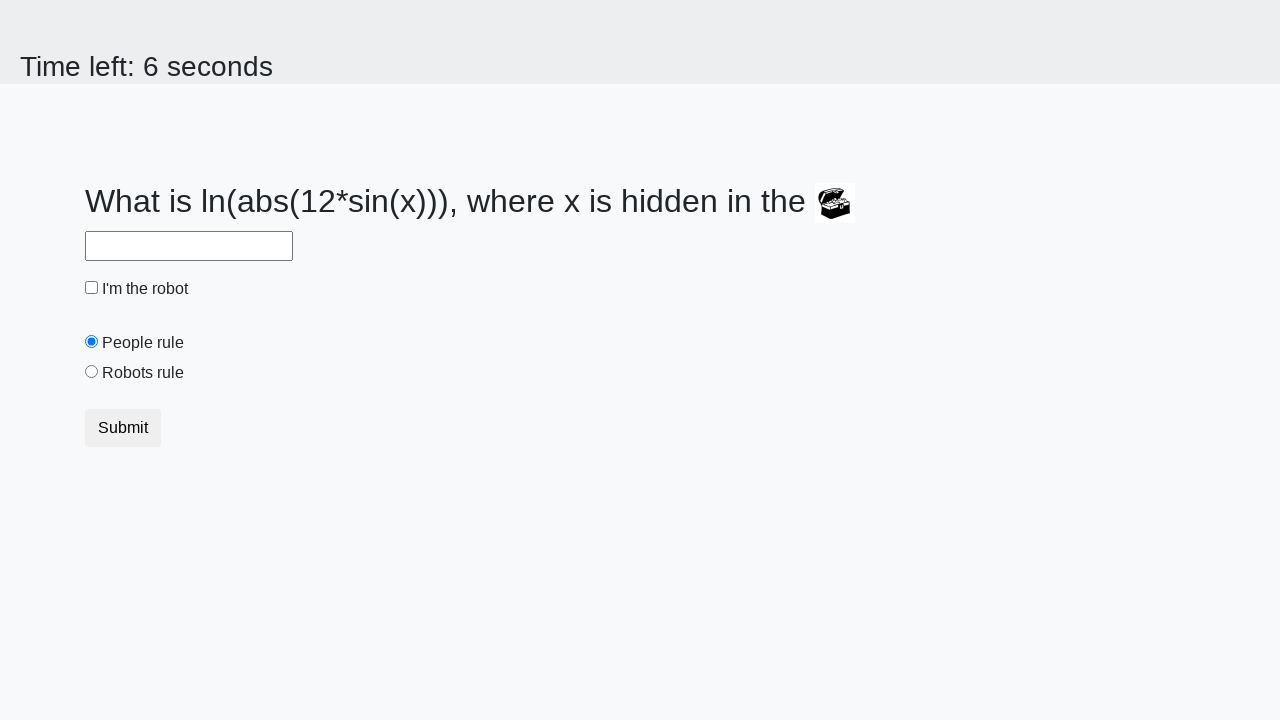

Extracted valuex attribute from treasure image
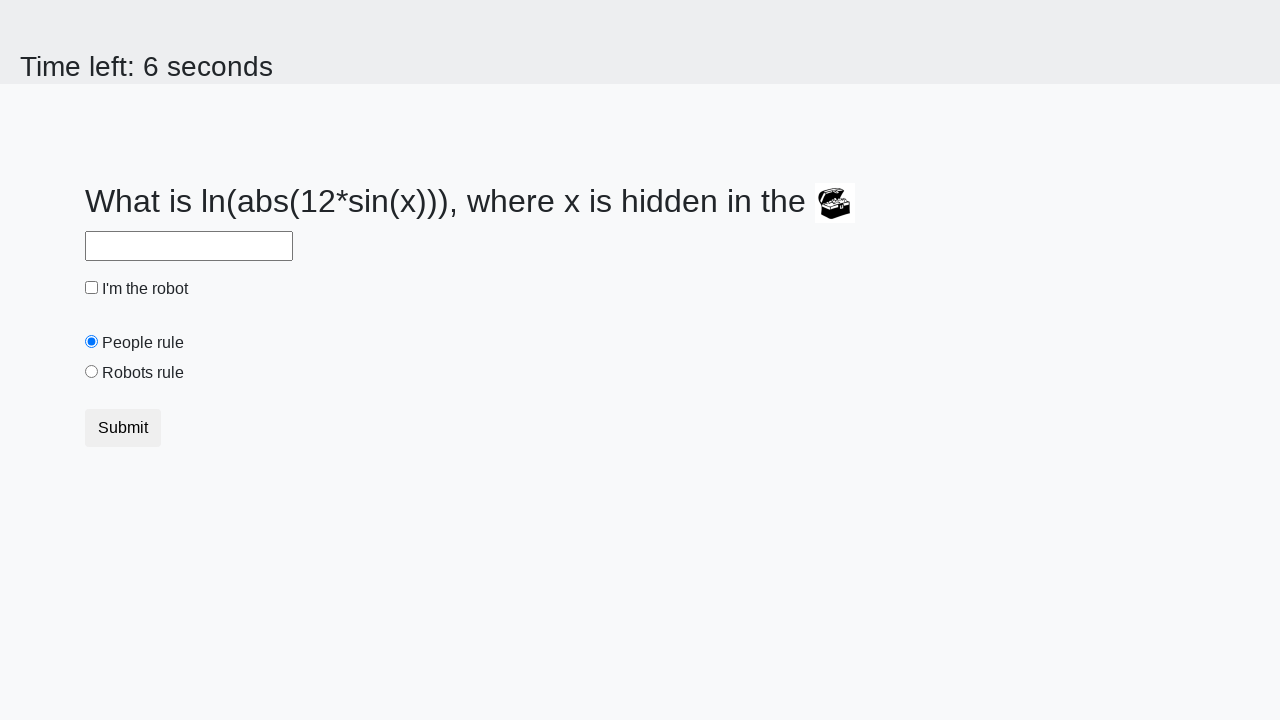

Calculated mathematical captcha result
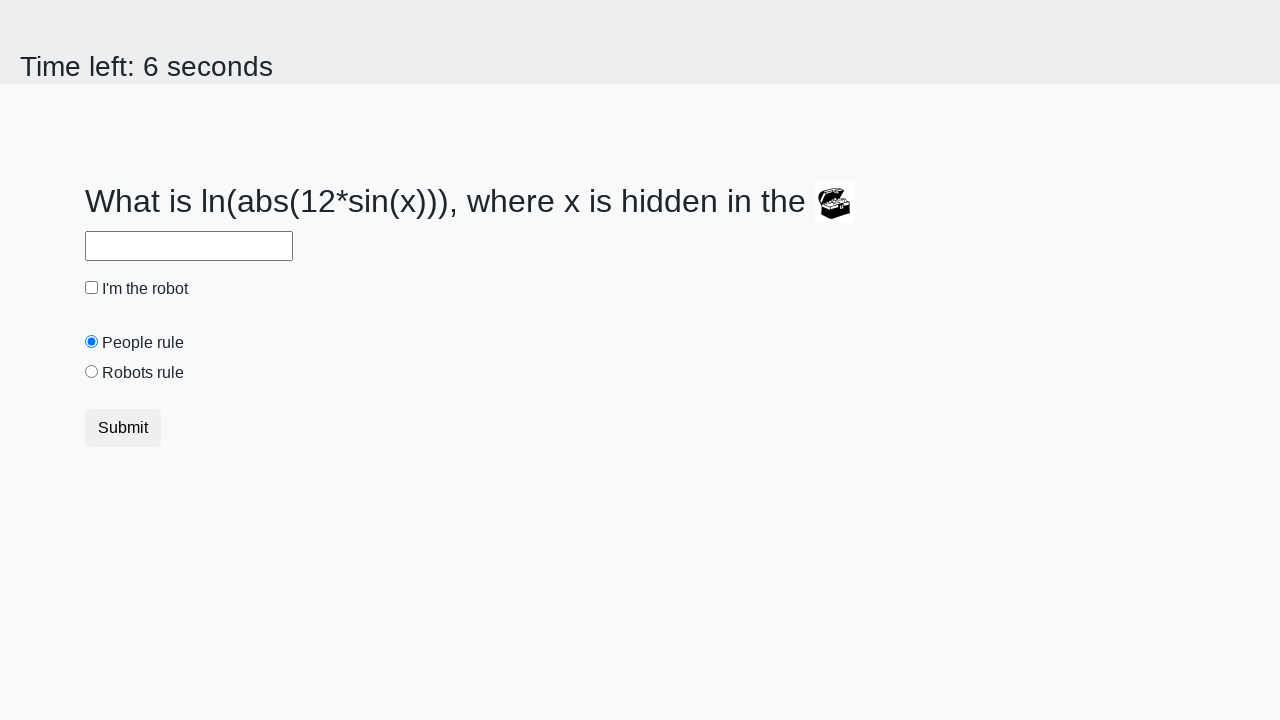

Filled answer field with calculated result on #answer
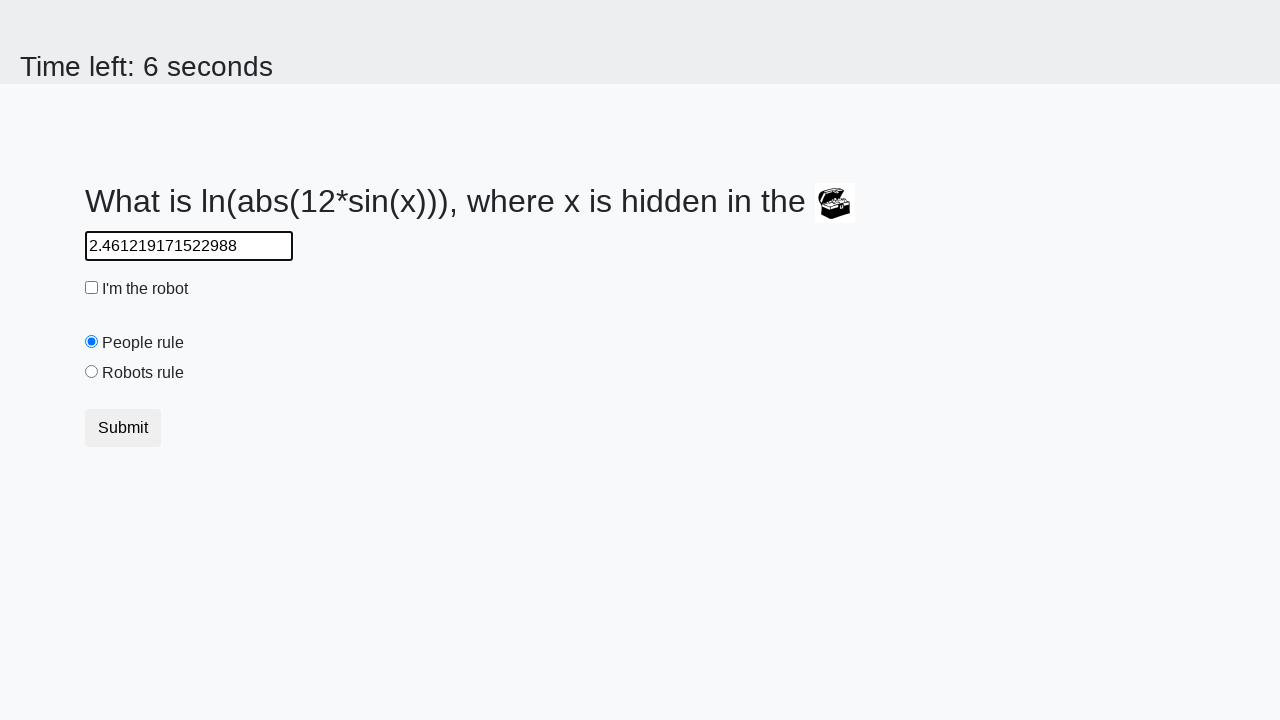

Checked robot checkbox at (92, 288) on #robotCheckbox
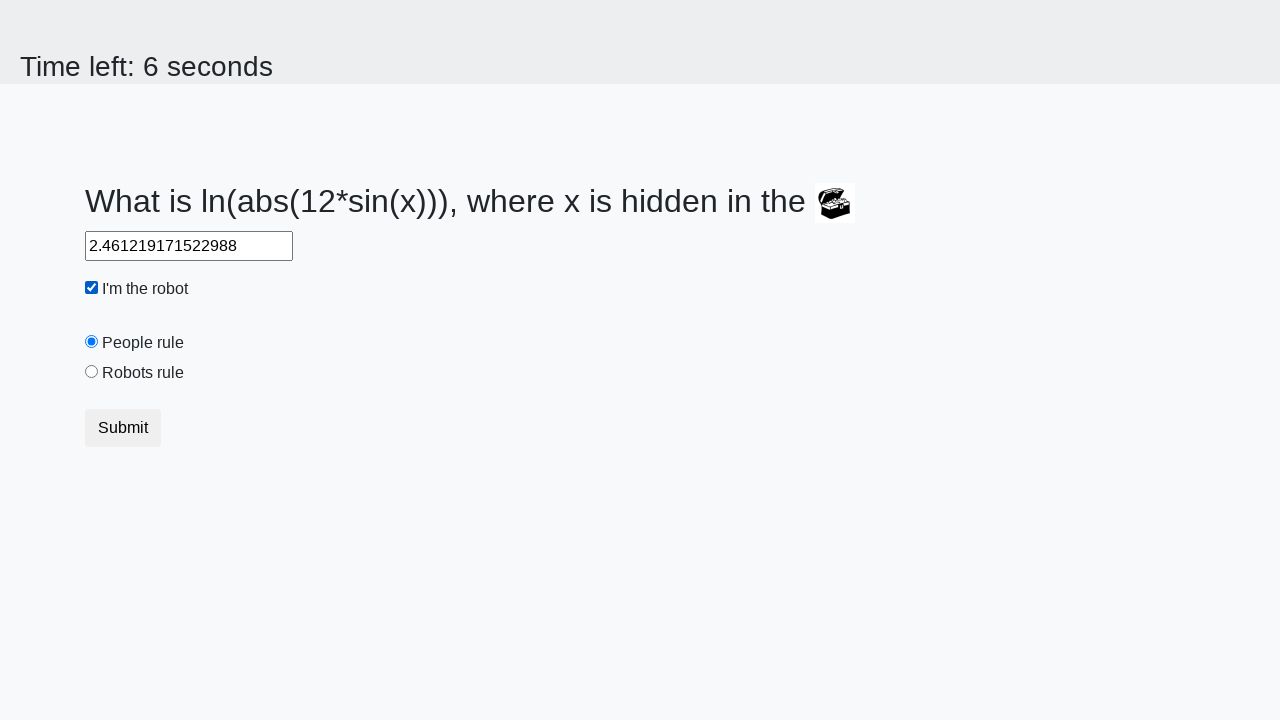

Checked robots rule checkbox at (92, 372) on #robotsRule
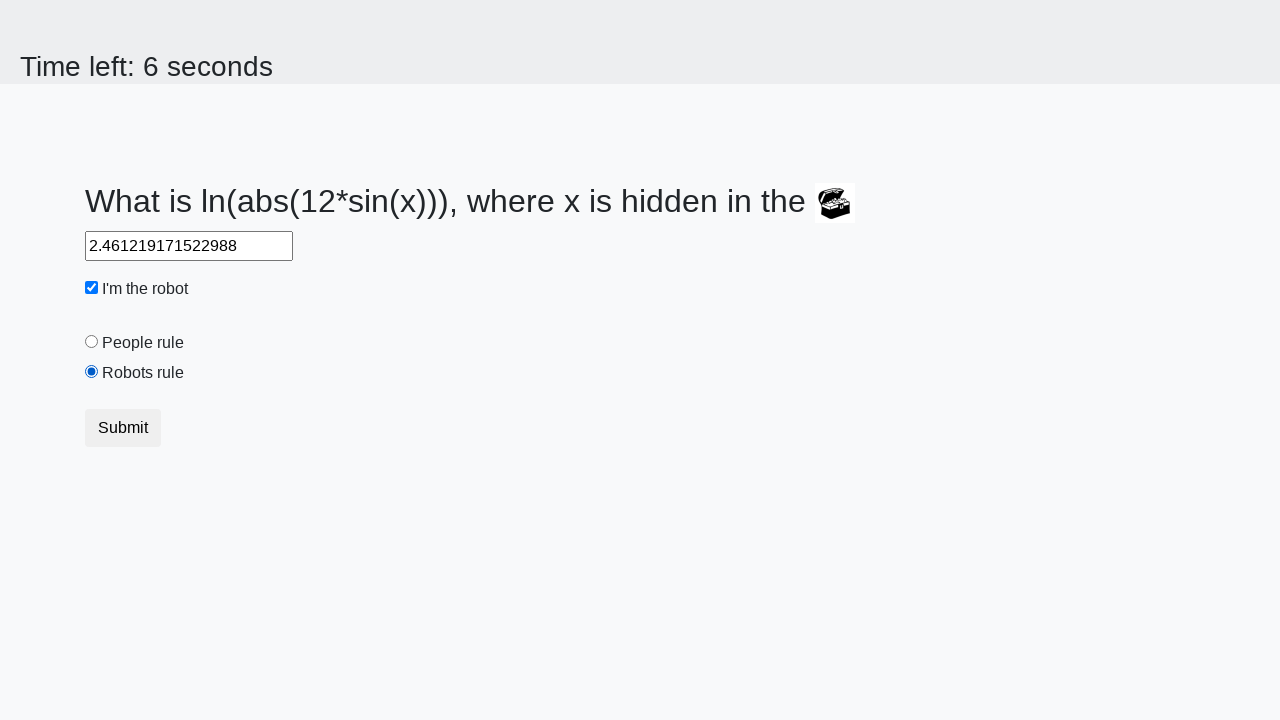

Submitted form at (123, 428) on .btn-default
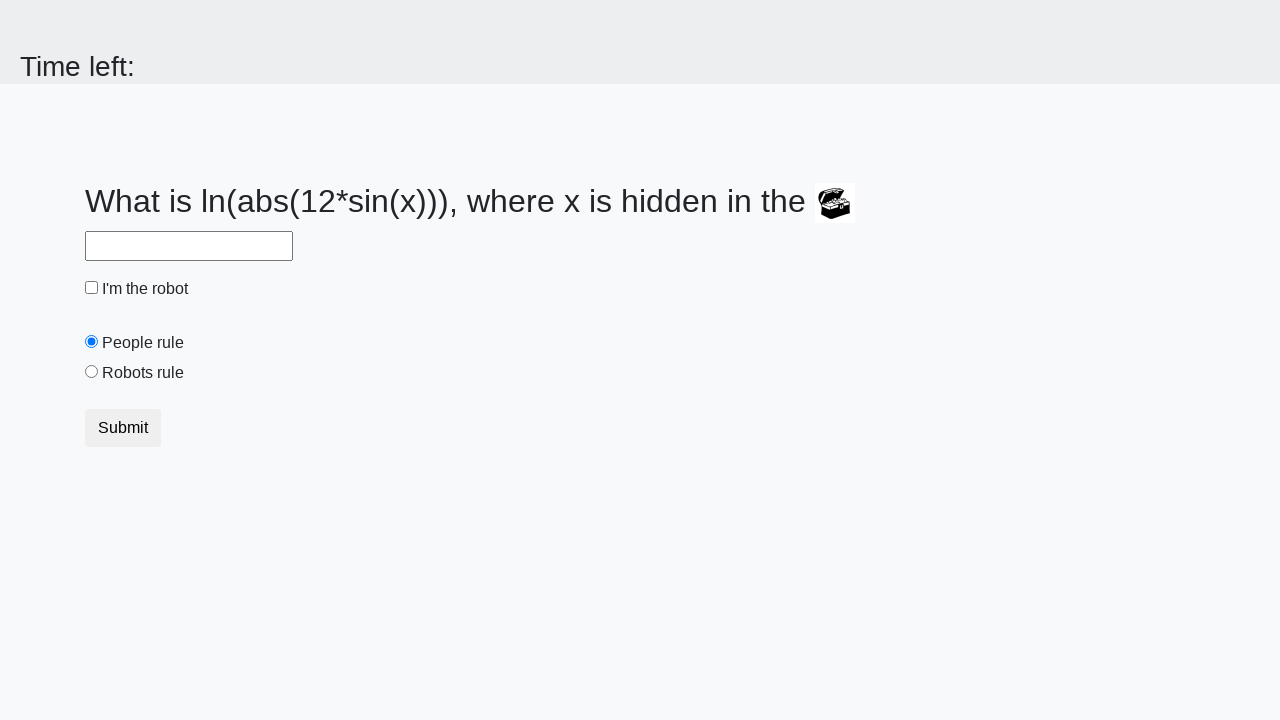

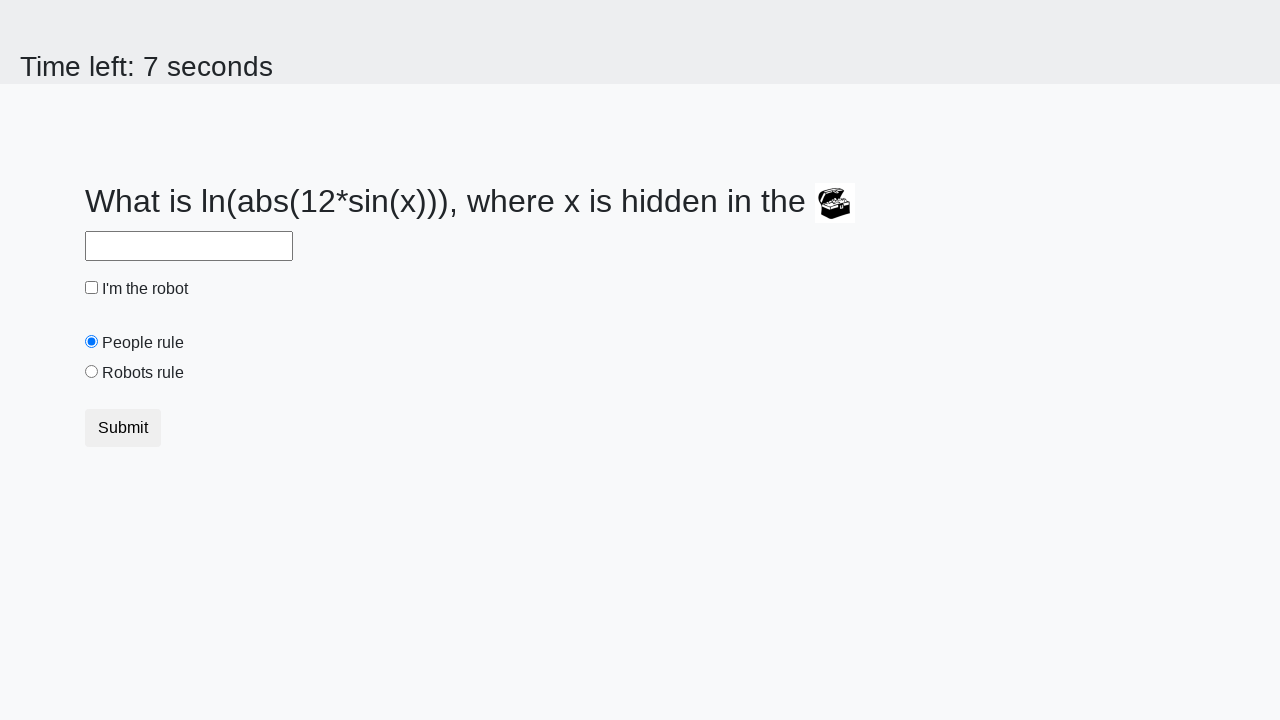